Tests dynamic page loading where the target element is initially hidden, clicking Start and waiting for the hidden finish text to become visible.

Starting URL: http://the-internet.herokuapp.com/dynamic_loading/1

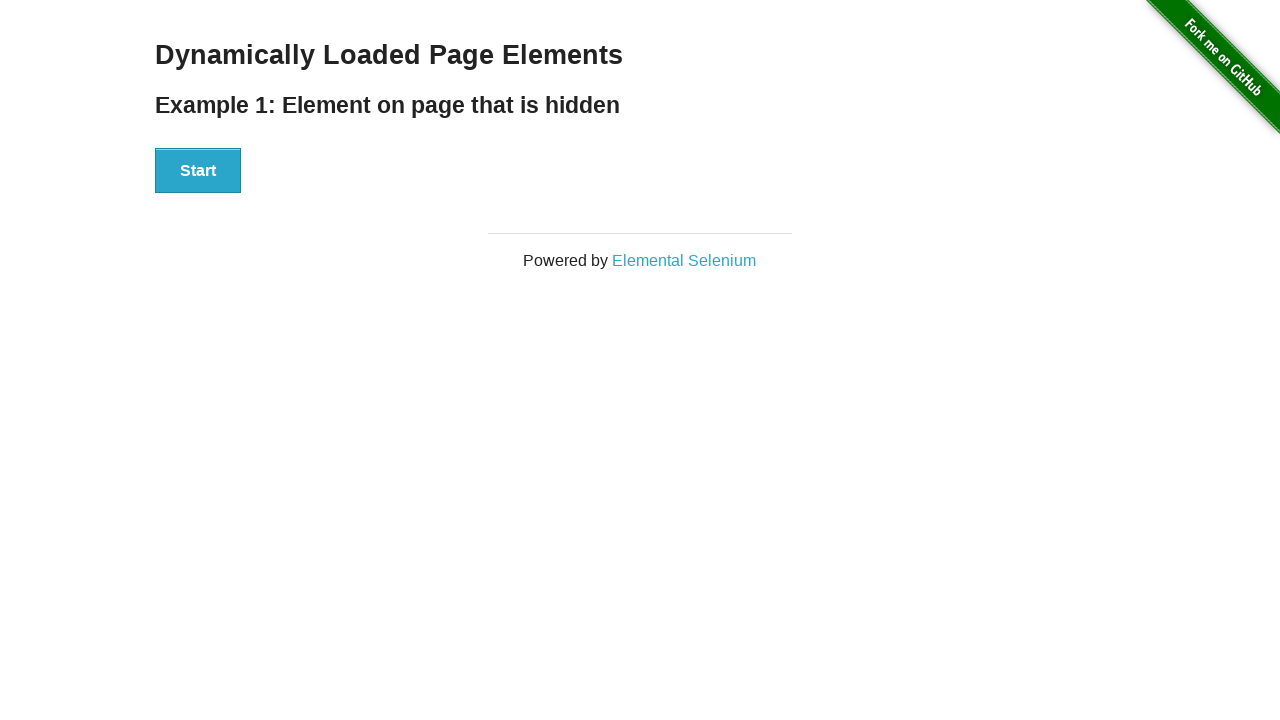

Clicked Start button to trigger dynamic loading at (198, 171) on #start button
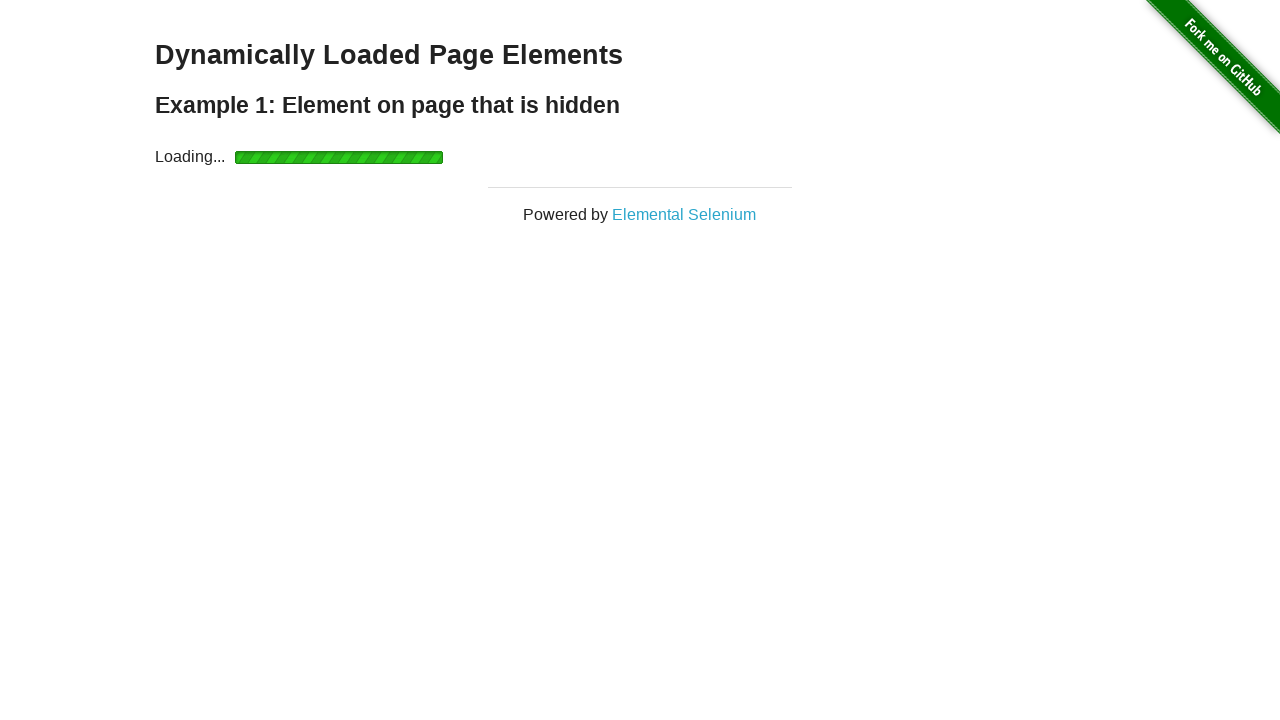

Waited for finish element to become visible
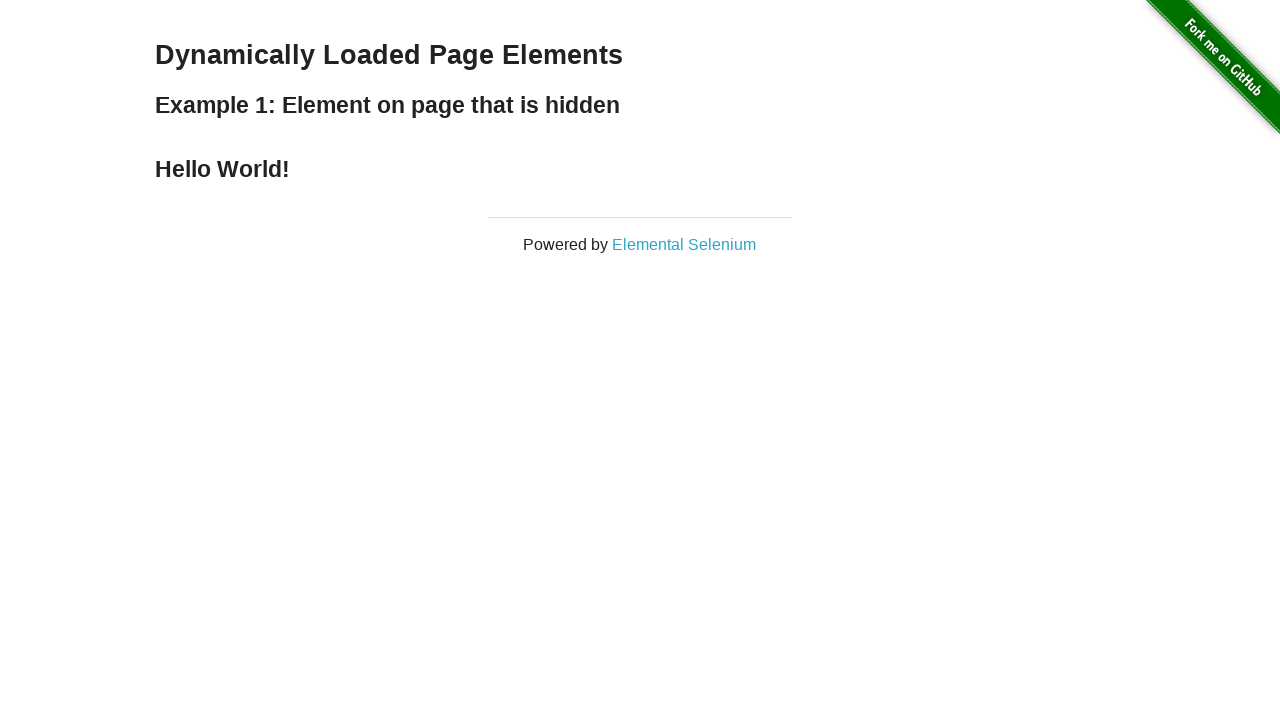

Verified that finish element is visible
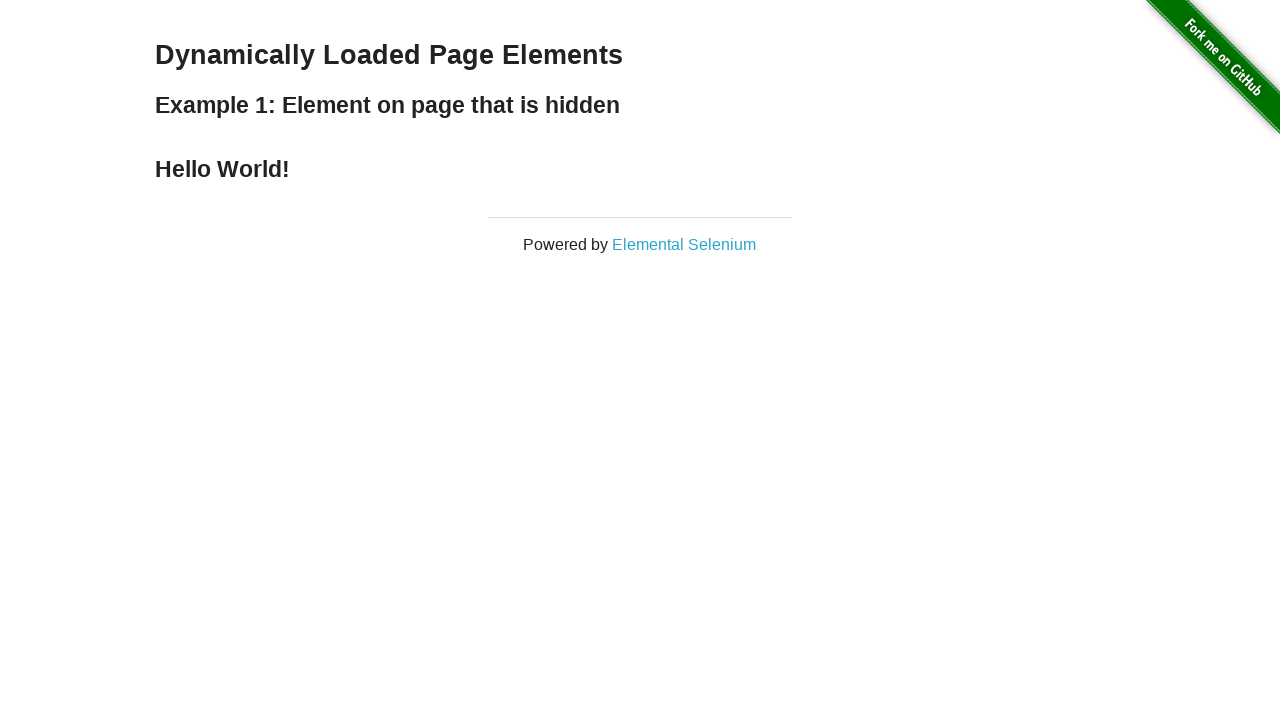

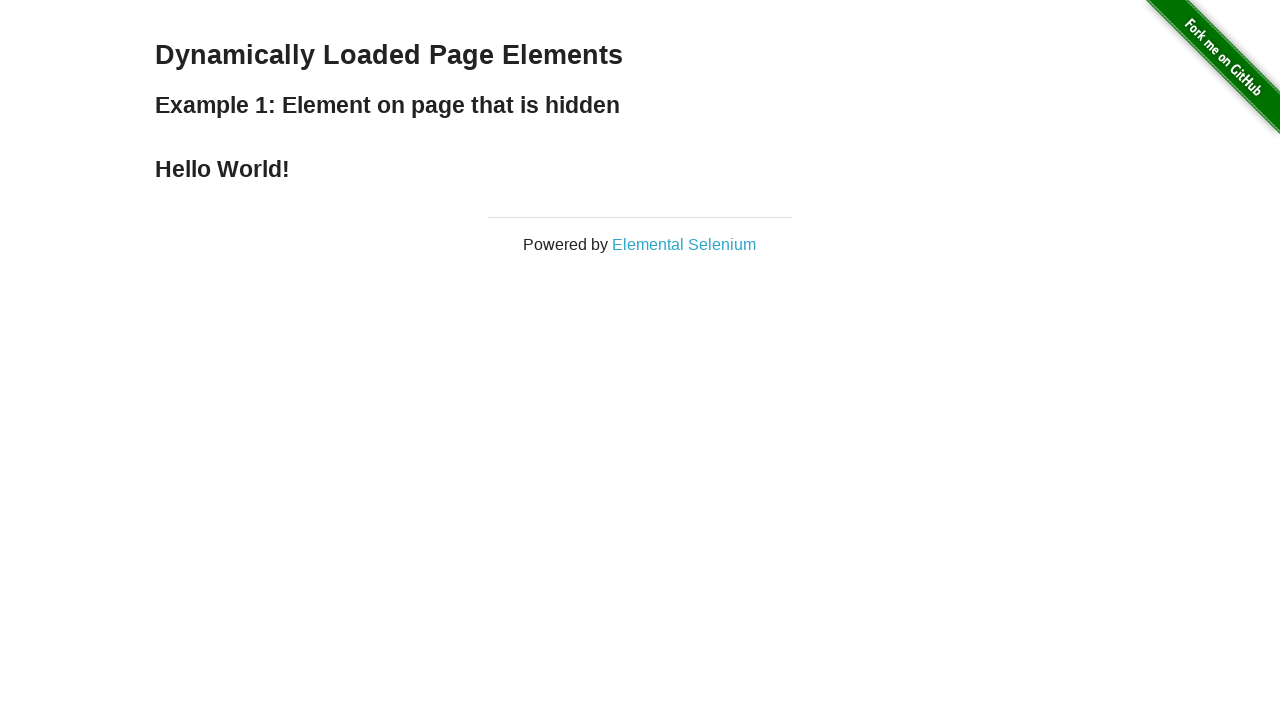